Navigates to JMeter Plugins website and verifies that the page title exists

Starting URL: http://jmeter-plugins.org

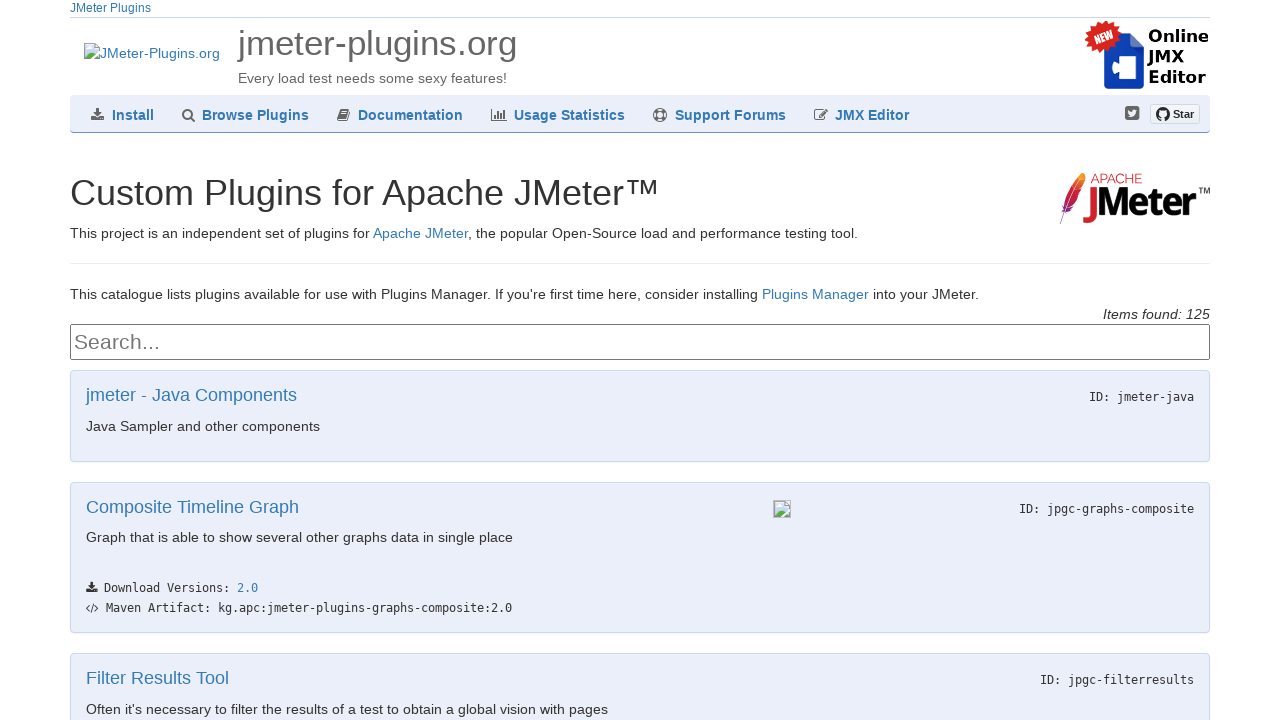

Navigated to JMeter Plugins website at http://jmeter-plugins.org
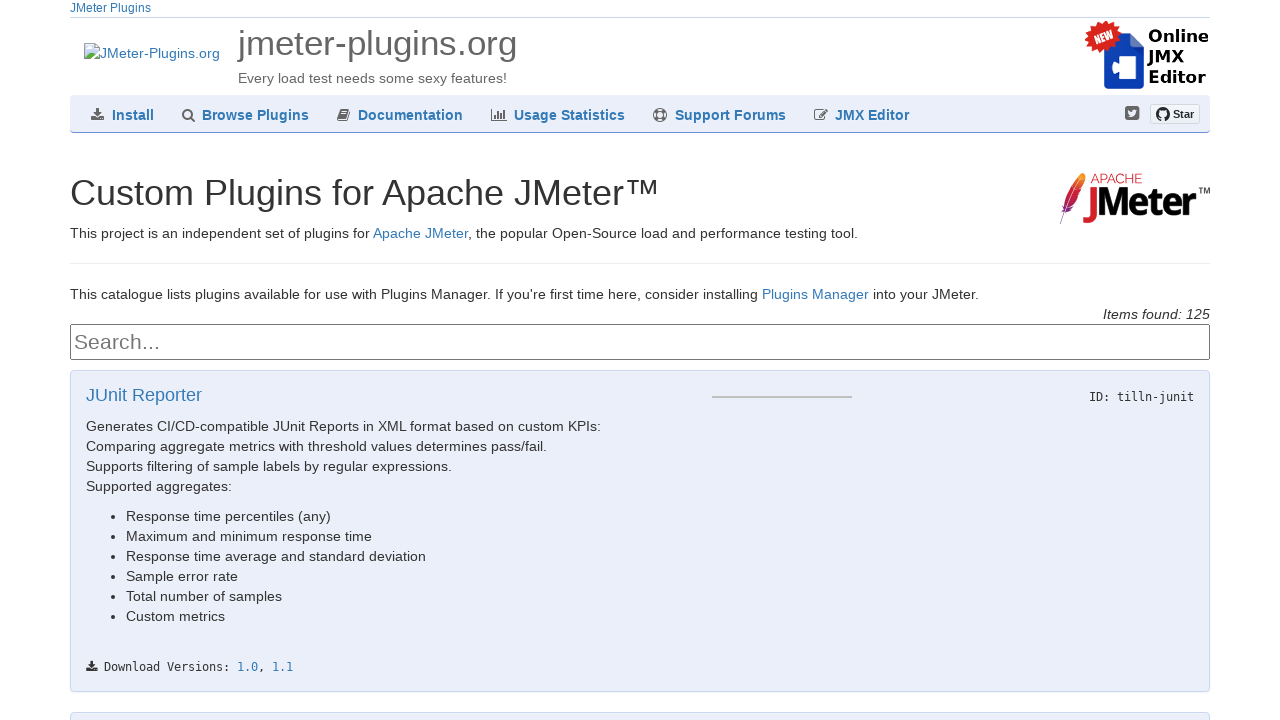

Retrieved page title
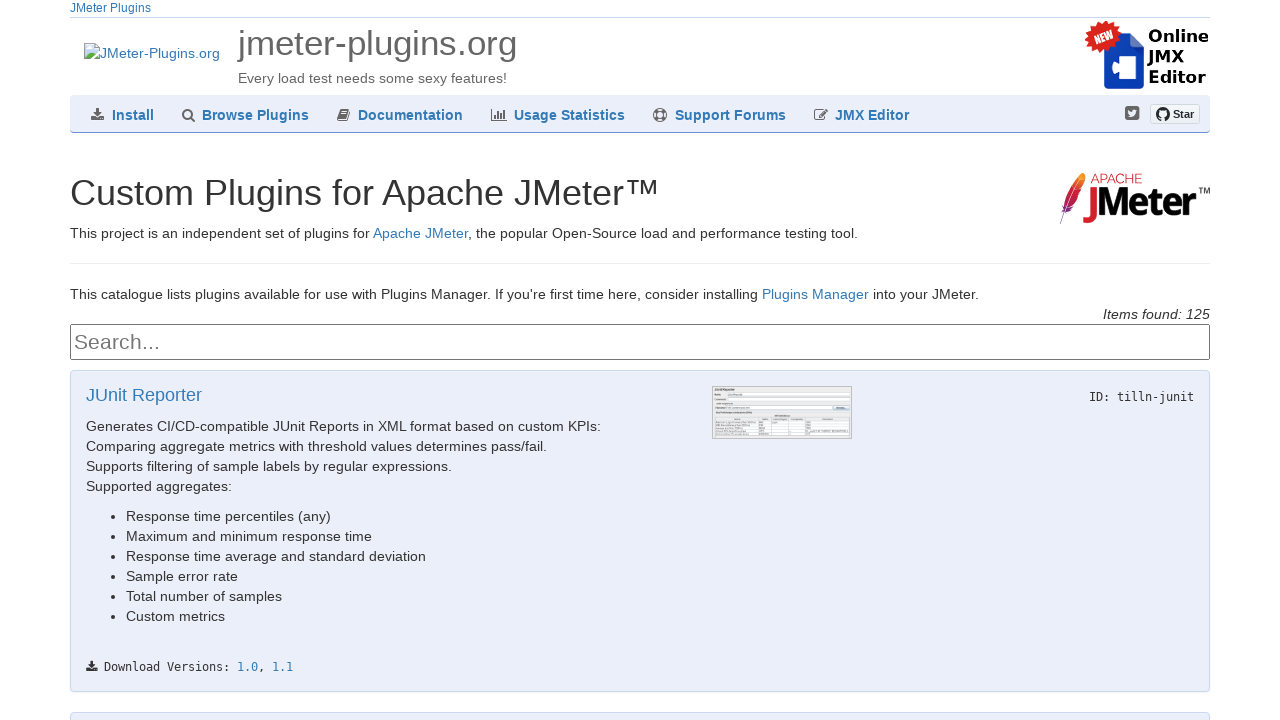

Verified page title is not null or empty
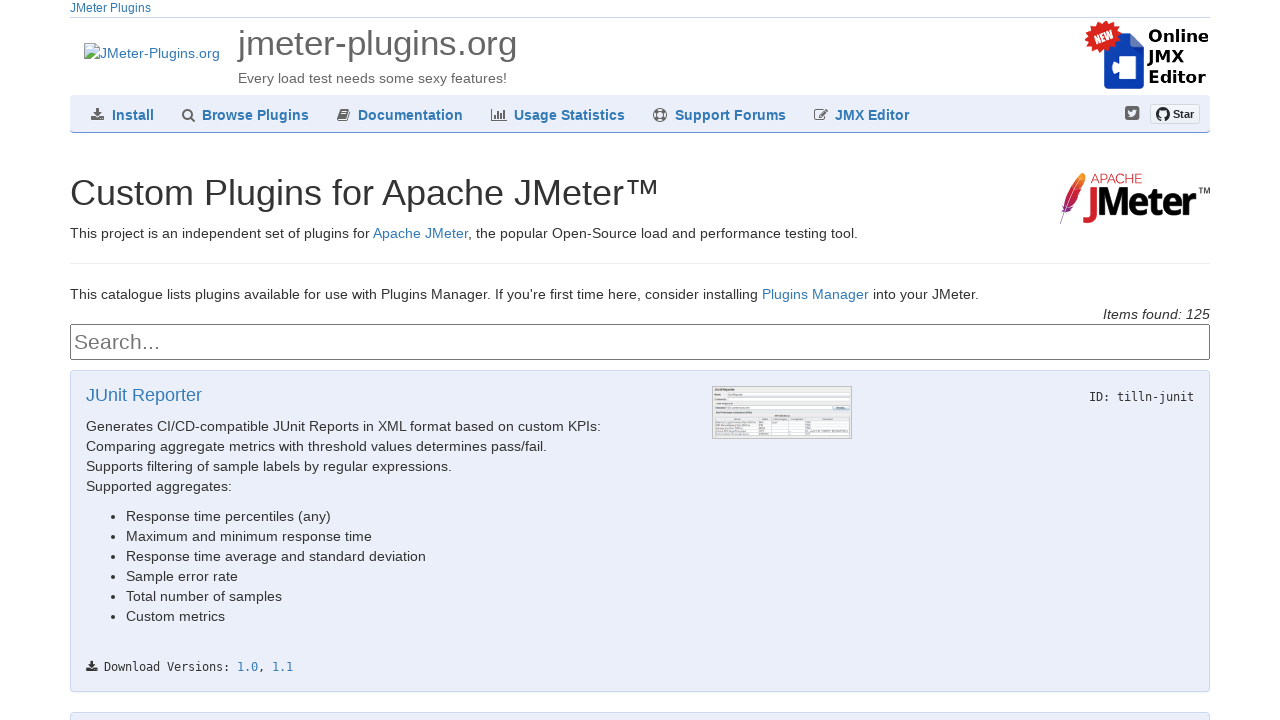

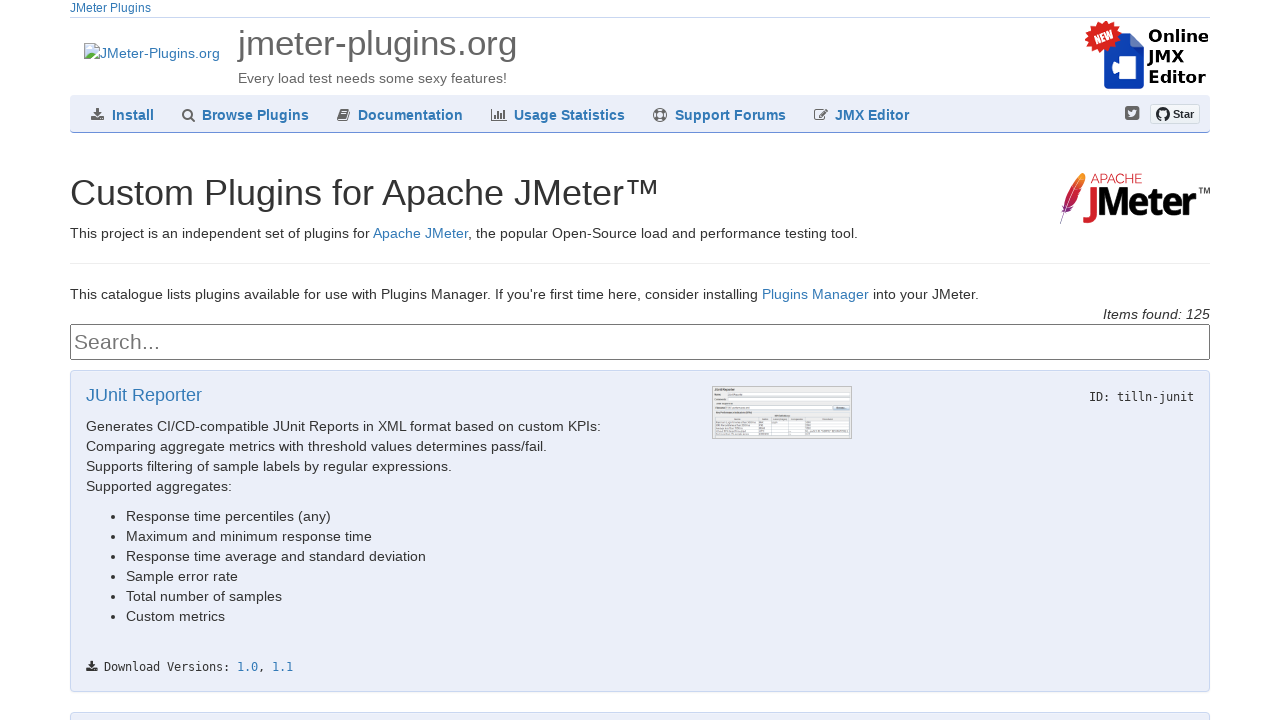